Tests basic form controls including radio buttons, checkboxes, and a register button on a practice page, then navigates to the home page via a link.

Starting URL: https://www.hyrtutorials.com/p/basic-controls.html

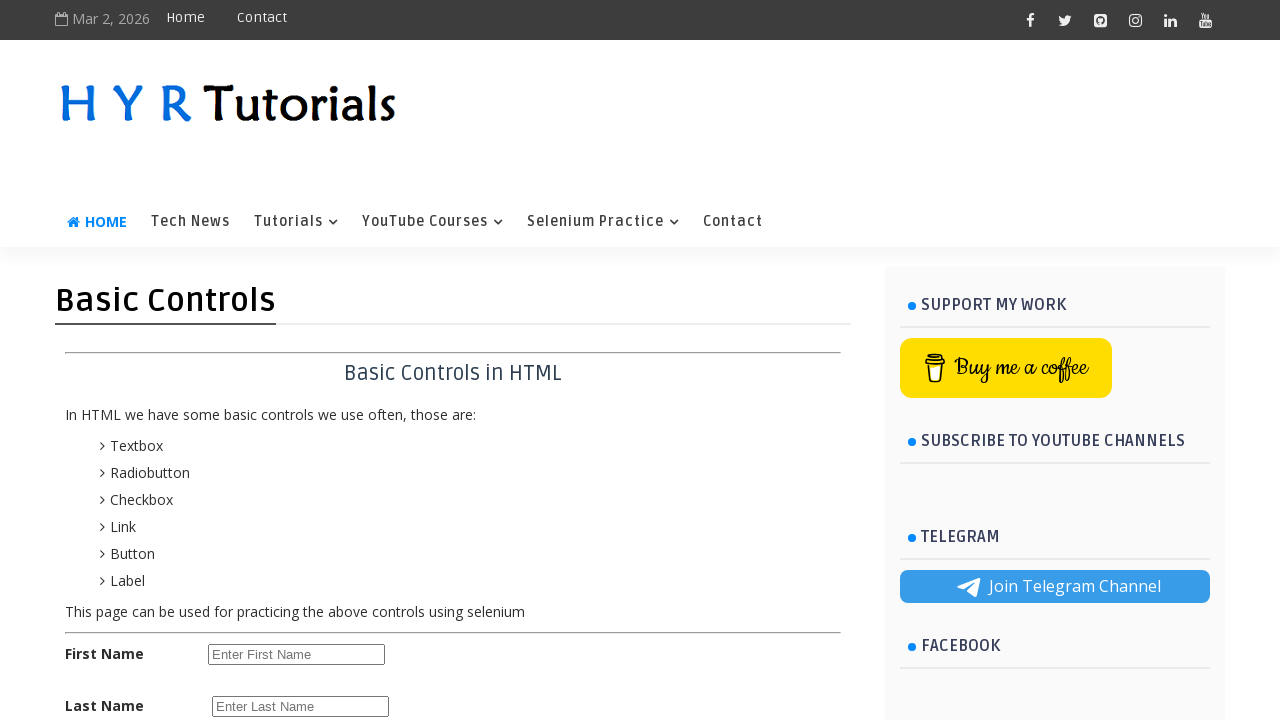

Clicked female radio button at (286, 360) on #femalerb
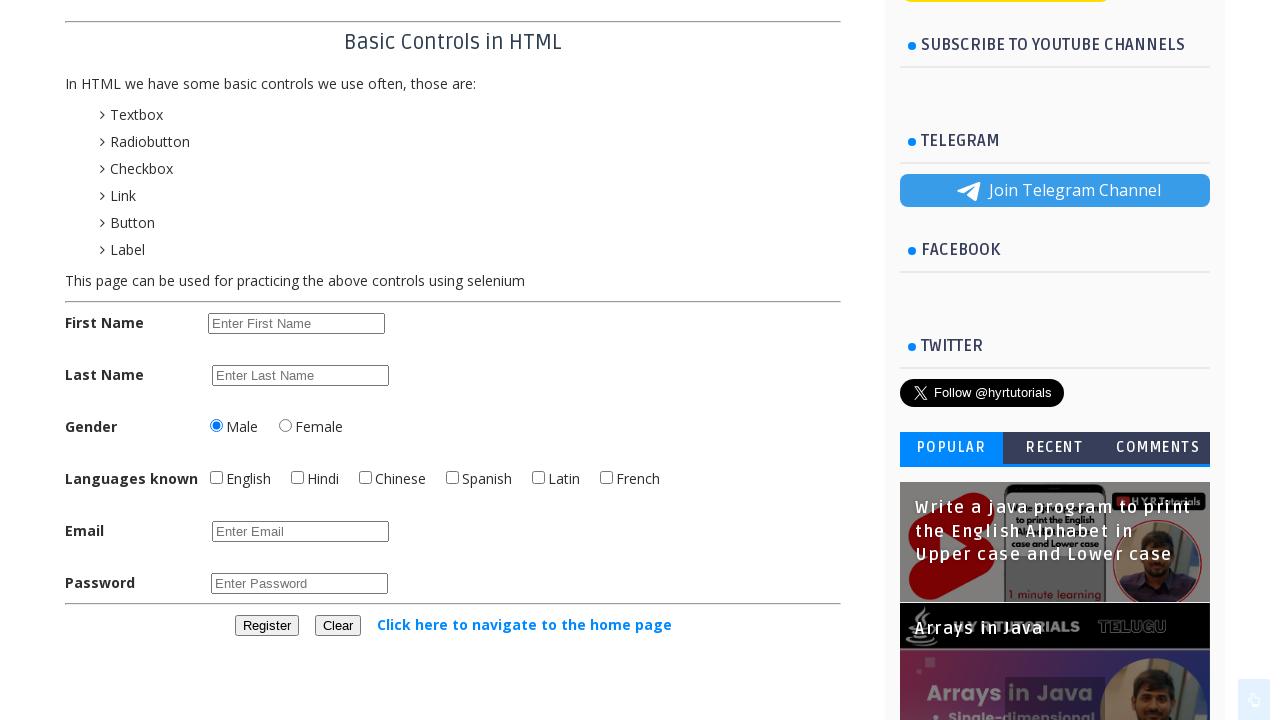

Checked English checkbox at (216, 478) on #englishchbx
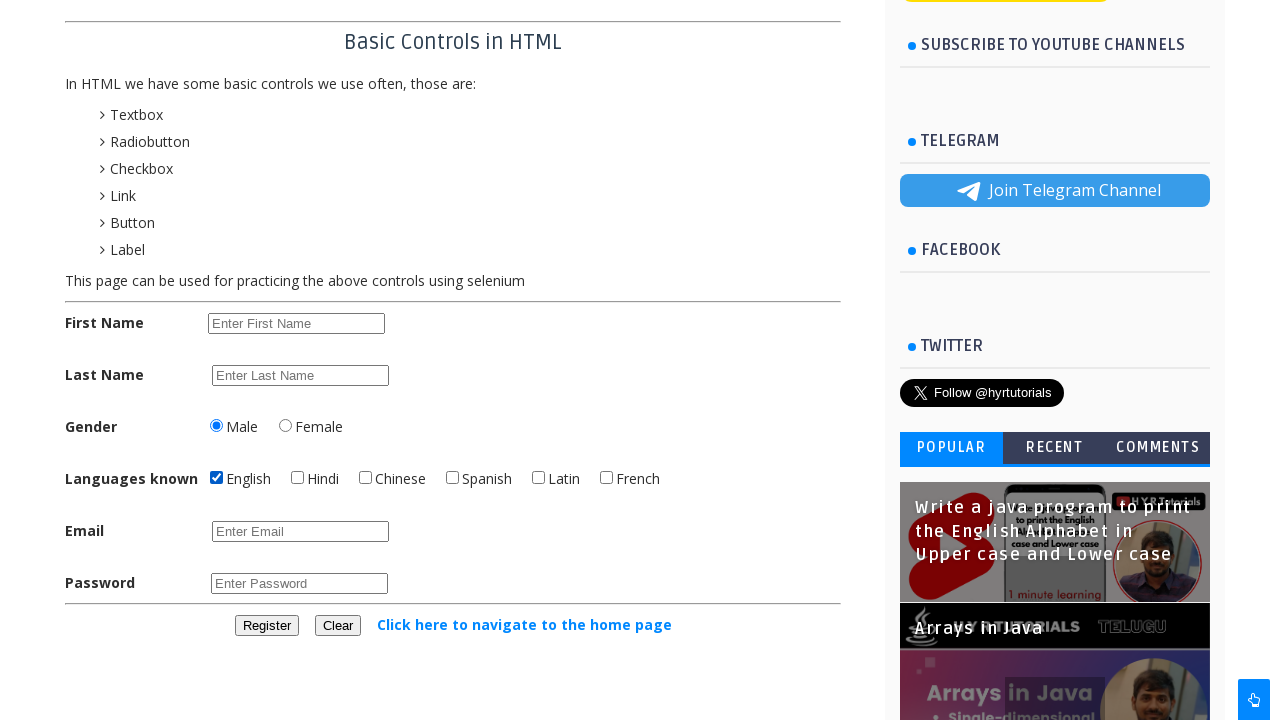

Checked Hindi checkbox at (298, 478) on #hindichbx
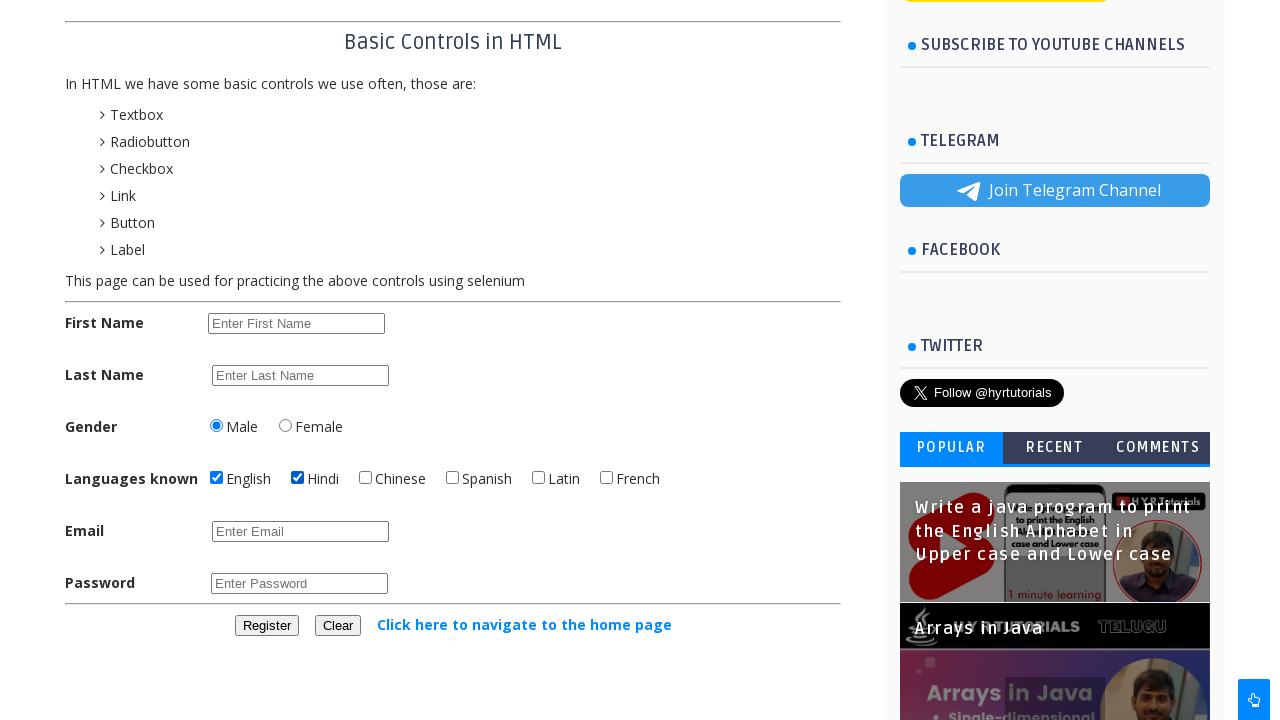

Unchecked Hindi checkbox at (298, 478) on #hindichbx
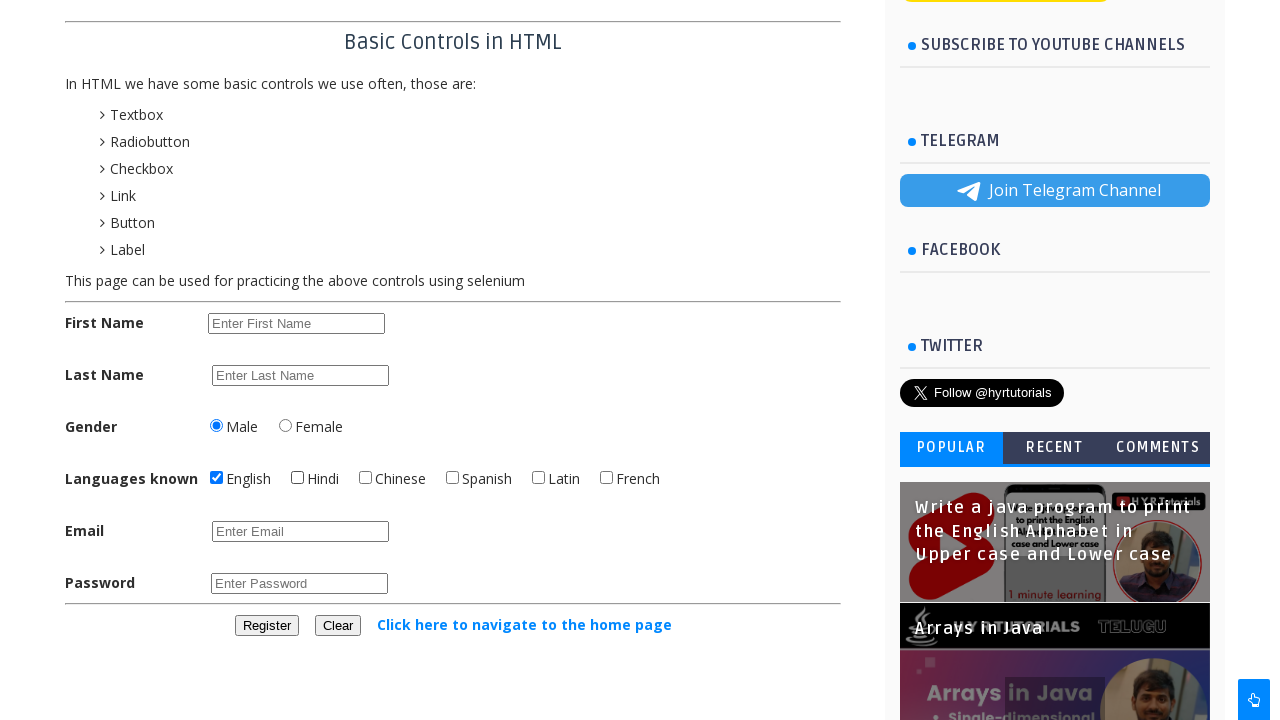

Clicked register button at (266, 626) on #registerbtn
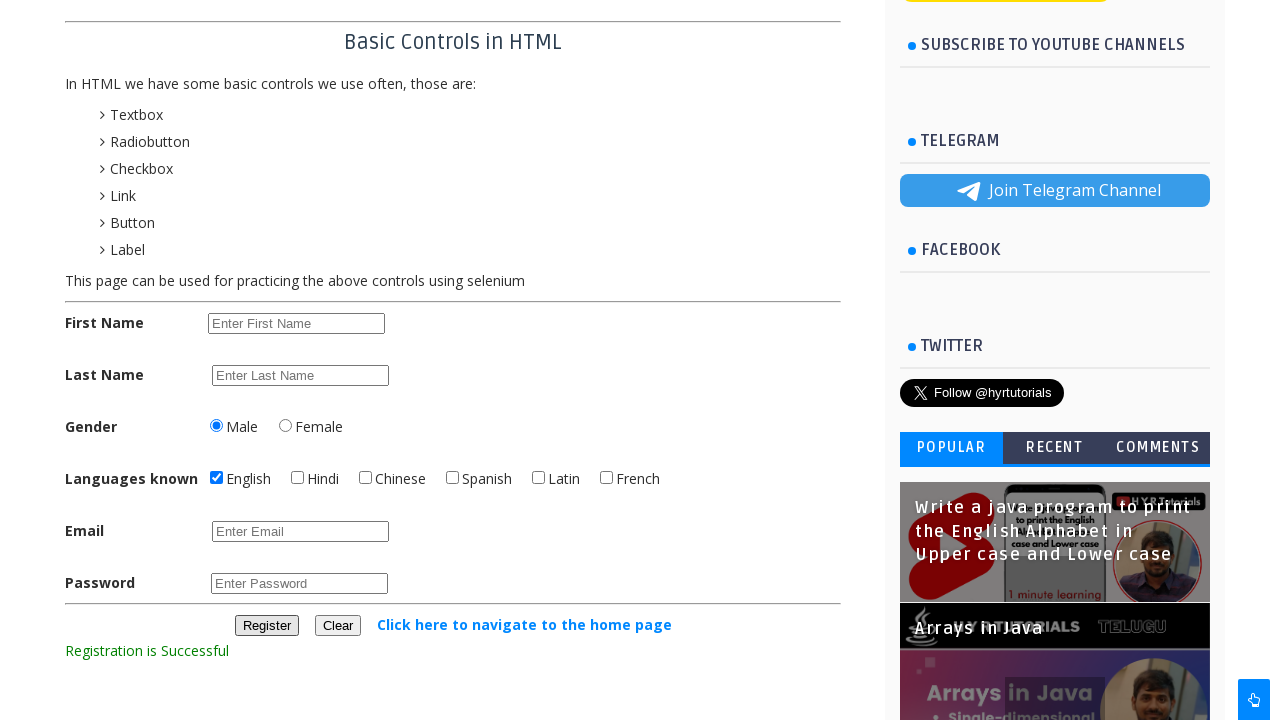

Registration confirmation message appeared
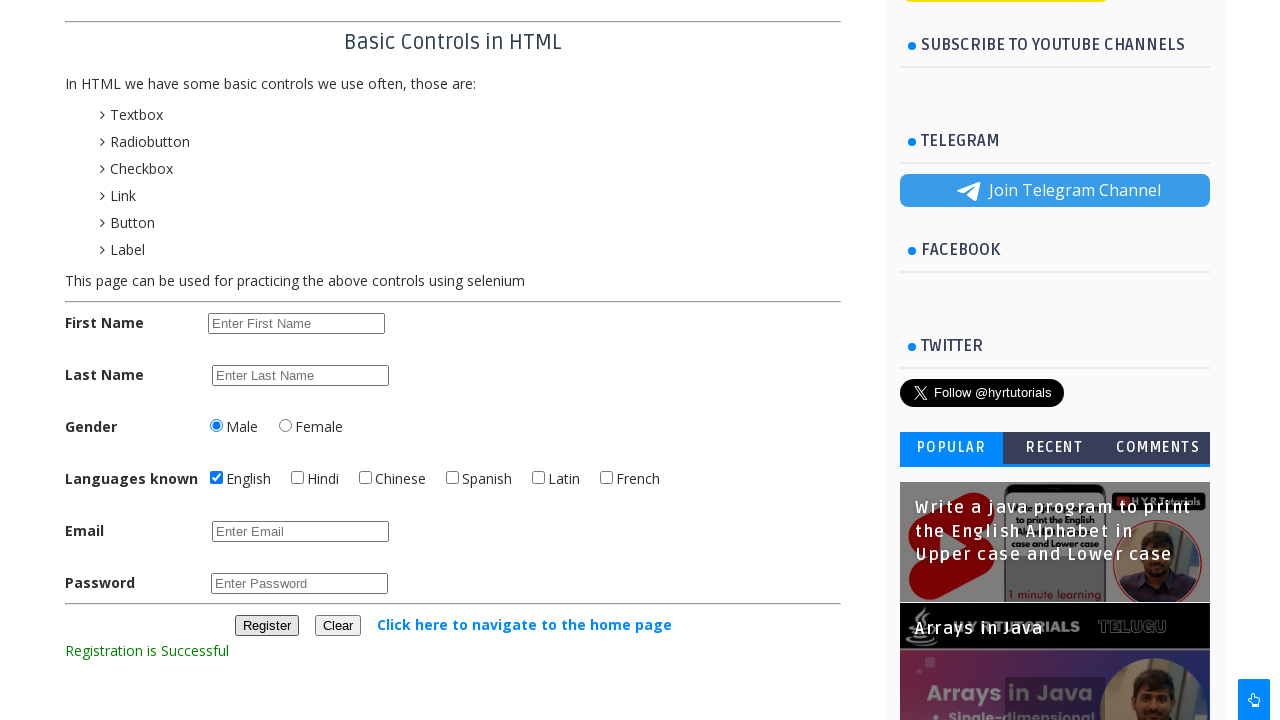

Clicked link to navigate to home page at (524, 624) on text=Click here to navigate to the home page
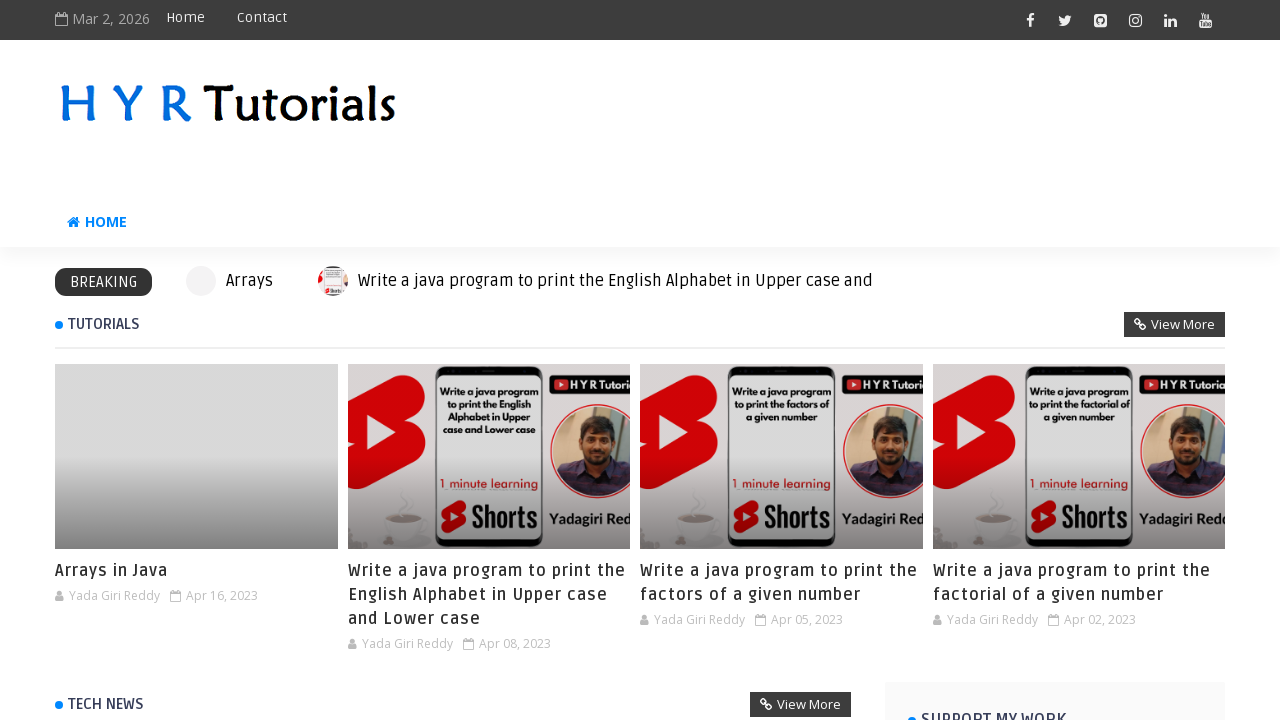

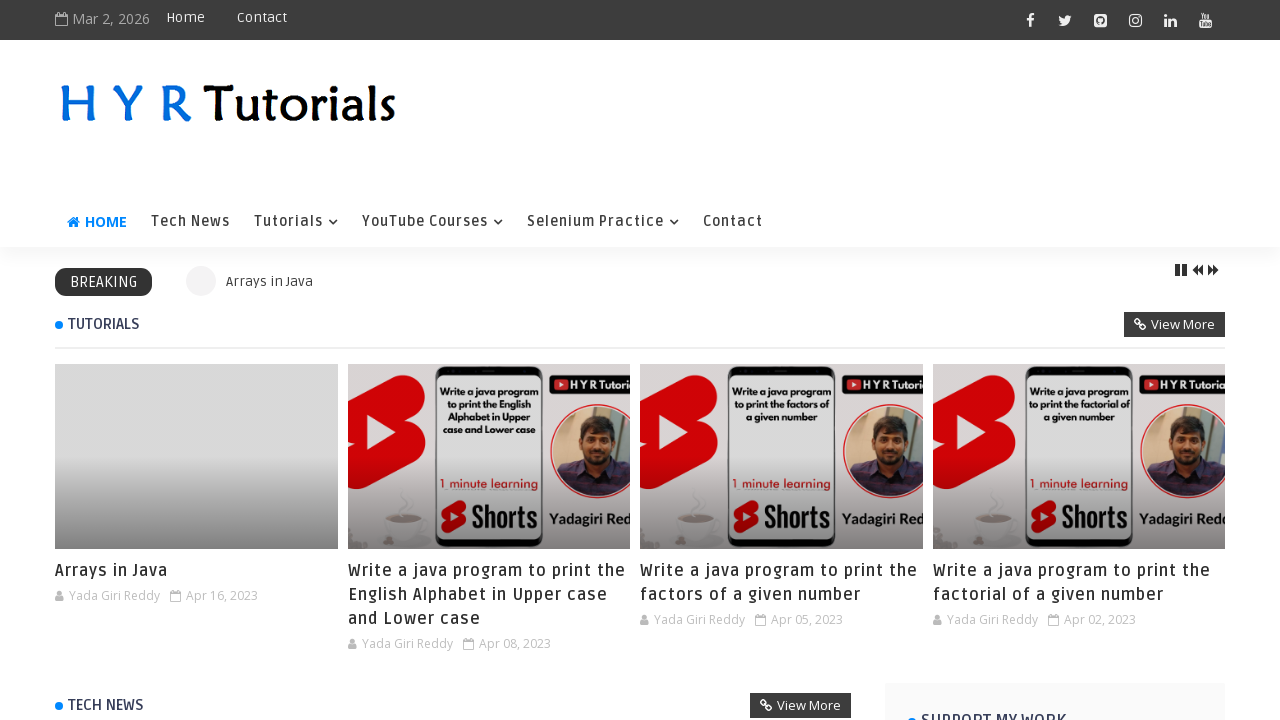